Tests closing a modal dialog by clicking the close button in the modal footer on The Internet herokuapp entry ad page

Starting URL: http://the-internet.herokuapp.com/entry_ad

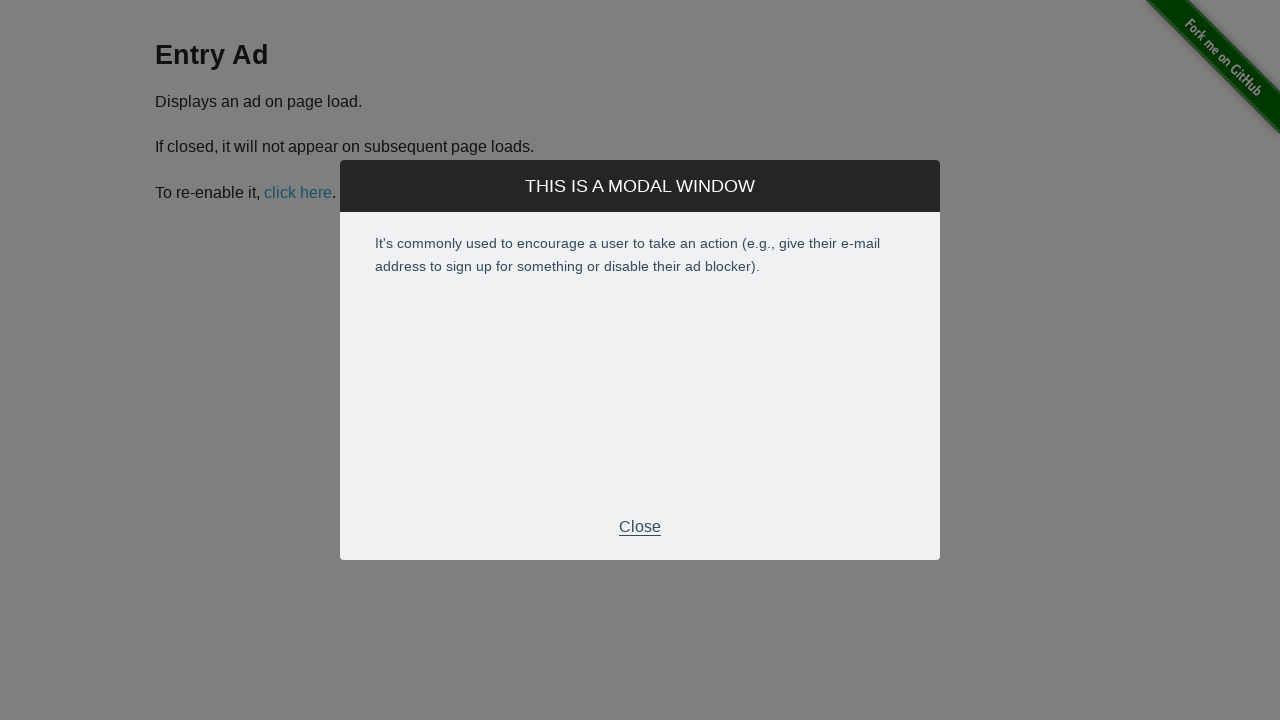

Waited for entry ad modal footer to appear
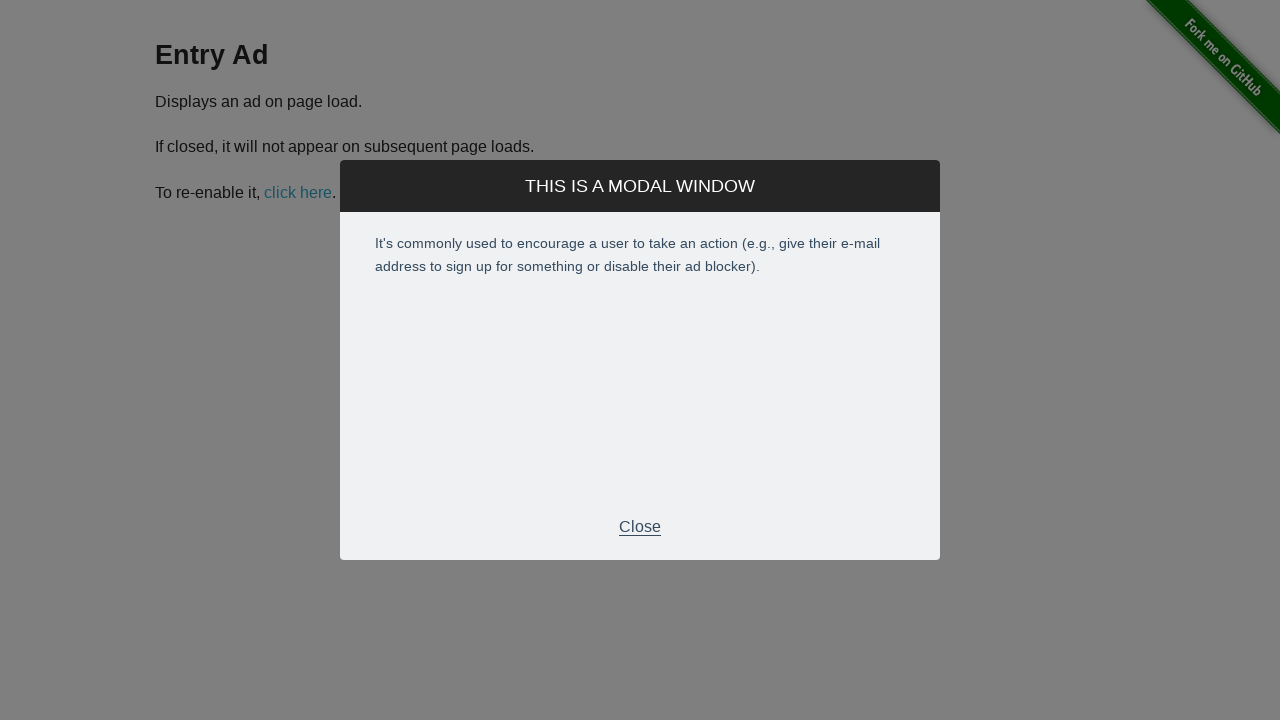

Clicked close button in modal footer to dismiss entry ad modal at (640, 527) on [class="modal-footer"]
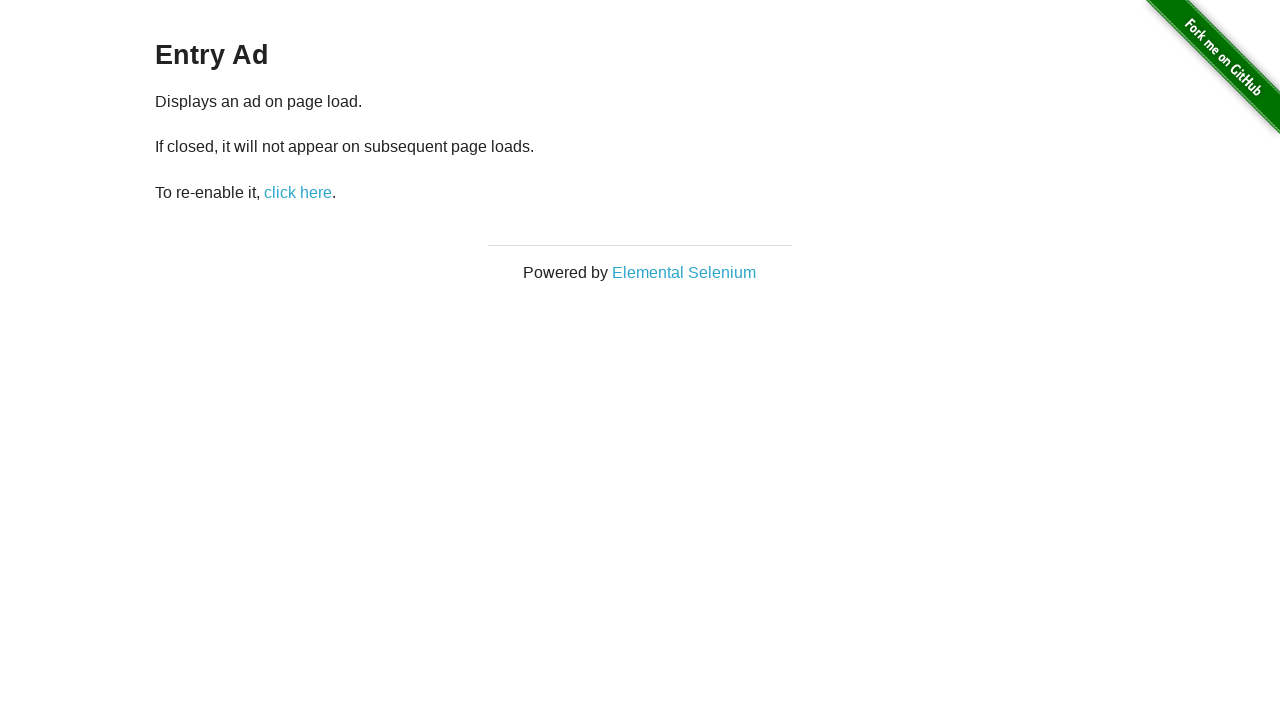

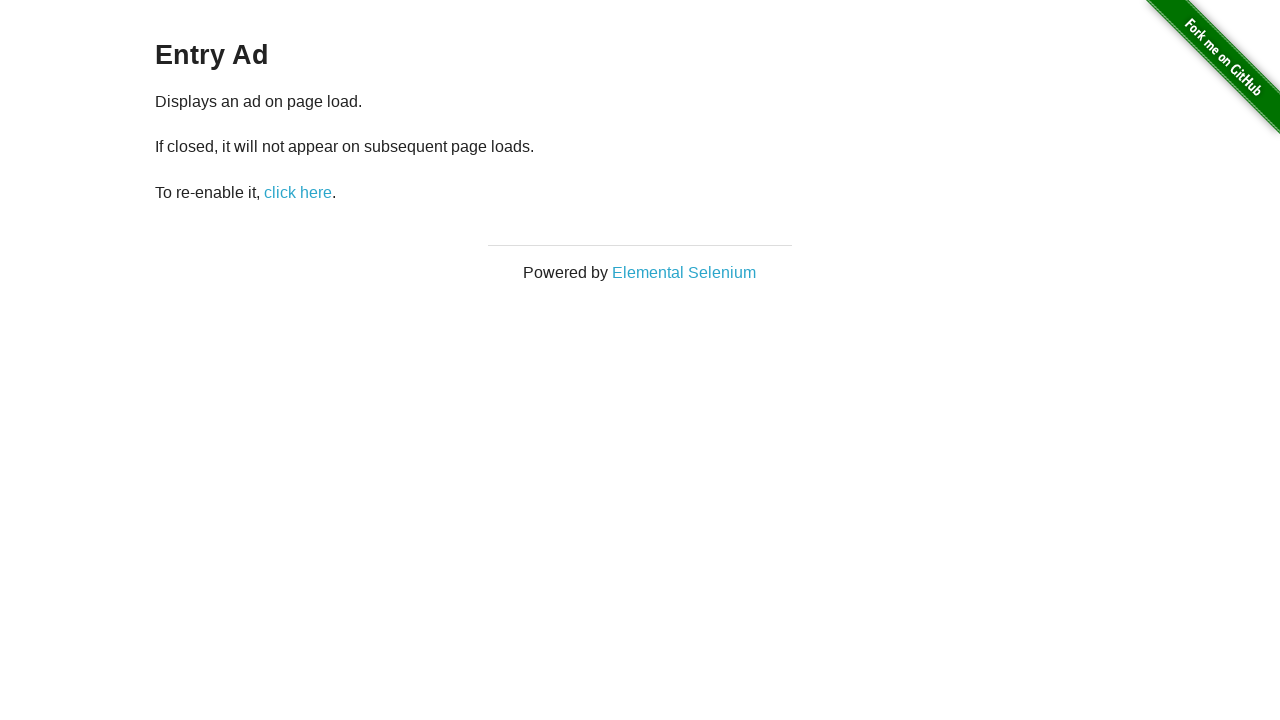